Tests navigation to the forgot password page by clicking the "Forgot your password?" link on the login page and verifying the "Reset Password" heading appears.

Starting URL: https://opensource-demo.orangehrmlive.com/

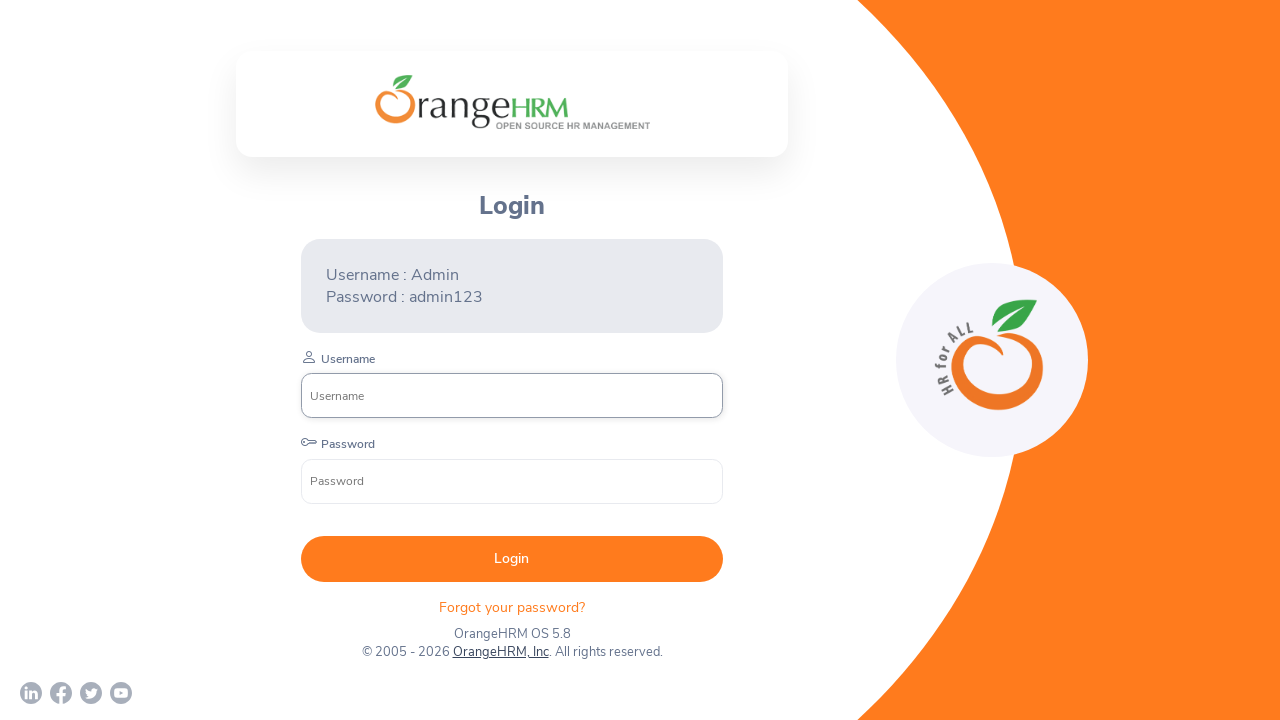

Clicked 'Forgot your password?' link on login page at (512, 607) on xpath=//div[@class='orangehrm-login-forgot']//p[text()='Forgot your password? ']
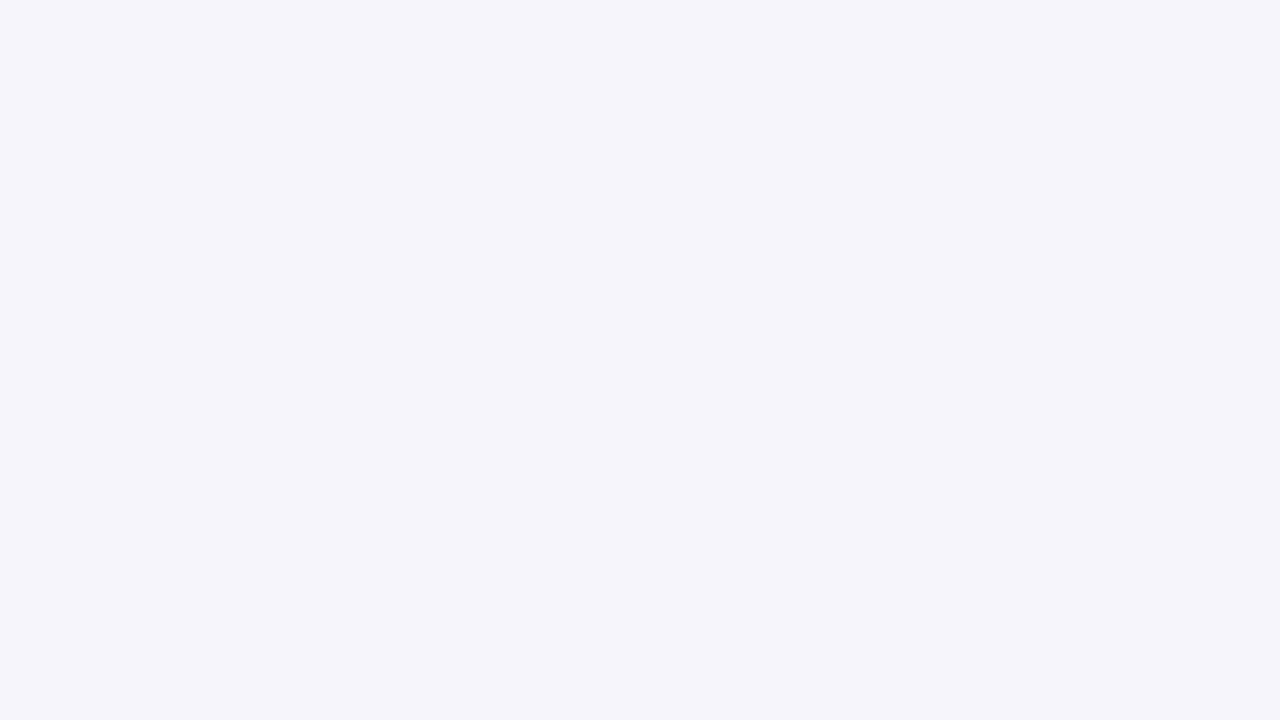

Reset Password page heading became visible
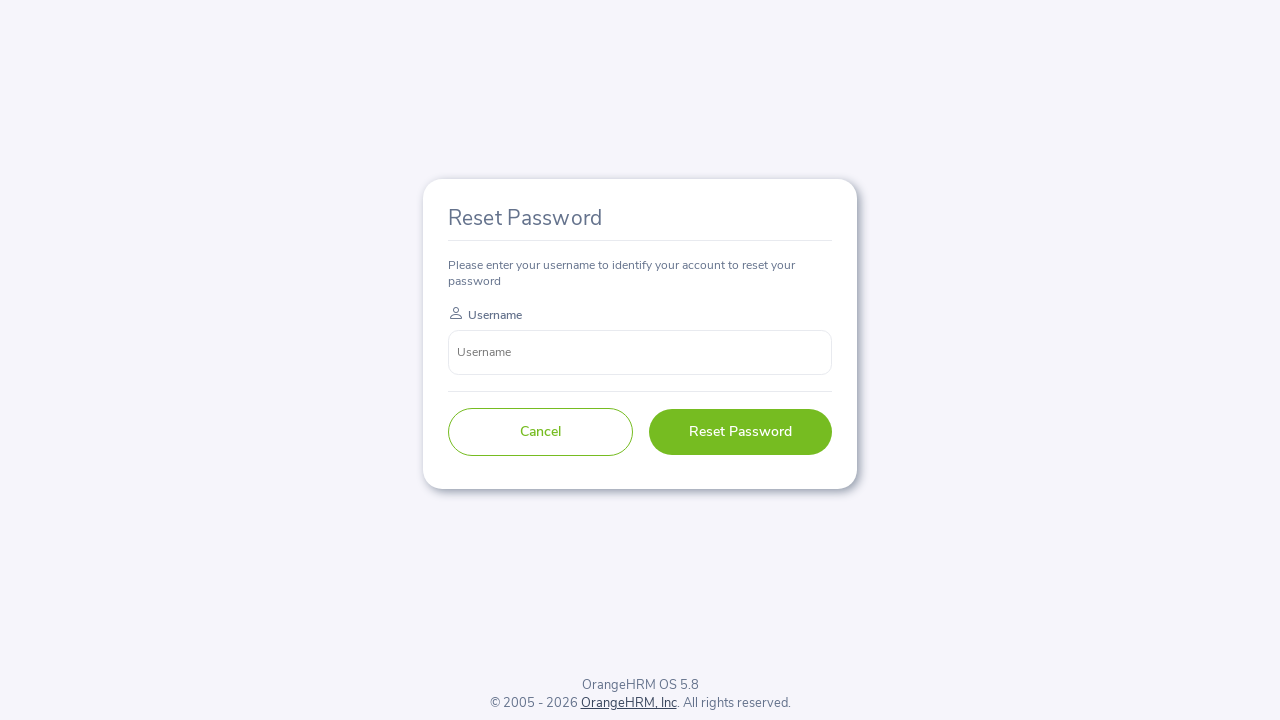

Verified 'Reset Password' heading text is correct
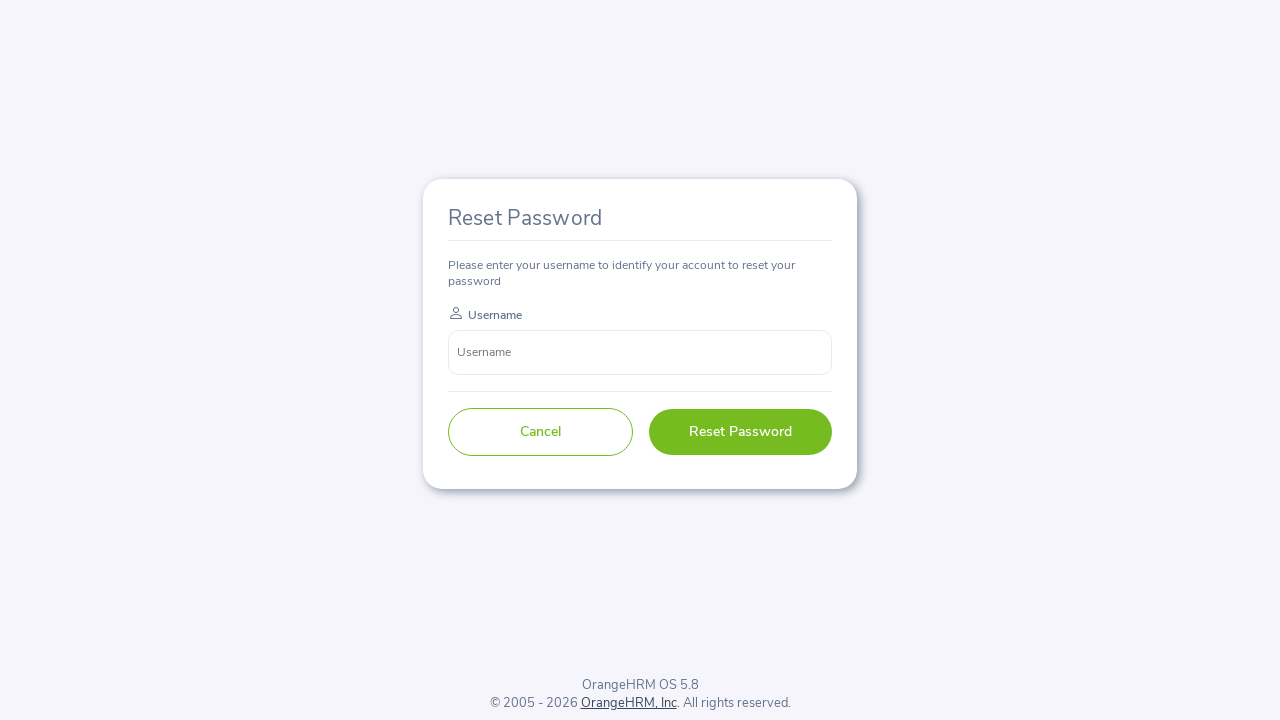

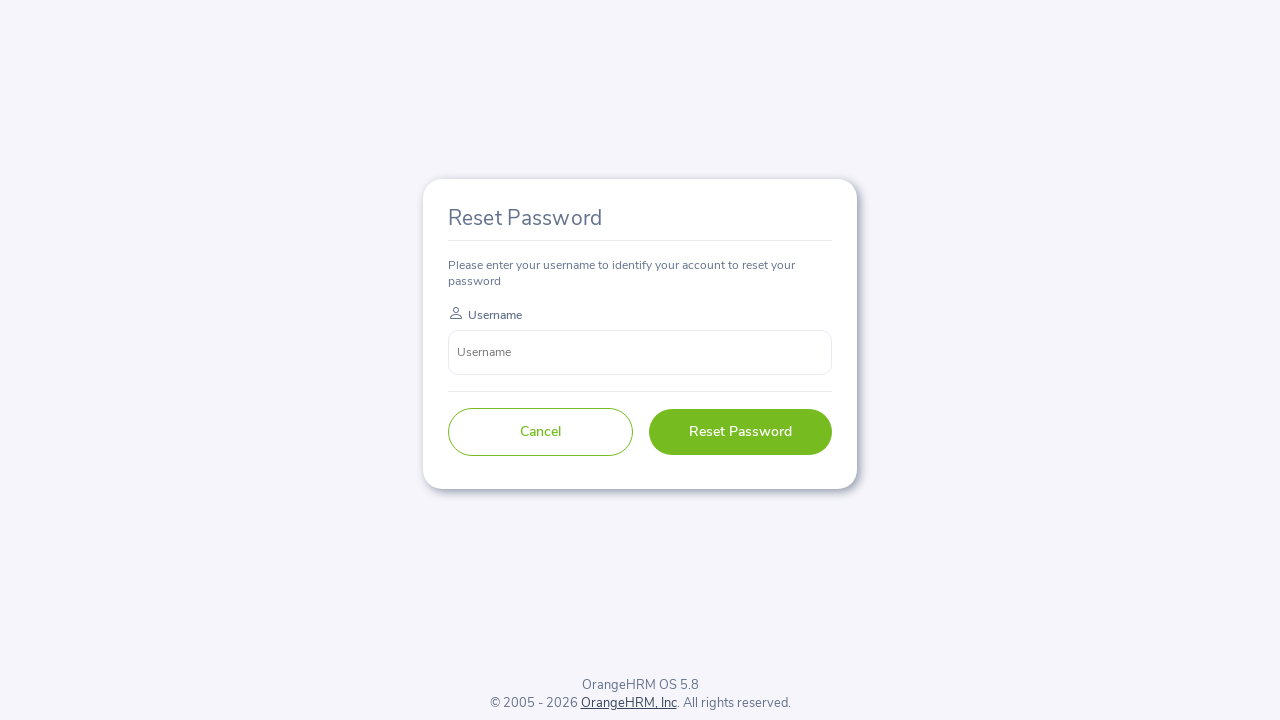